Tests keyboard input functionality by clicking on a name field, entering text, and clicking a button on the Formy keypress practice page

Starting URL: https://formy-project.herokuapp.com/keypress

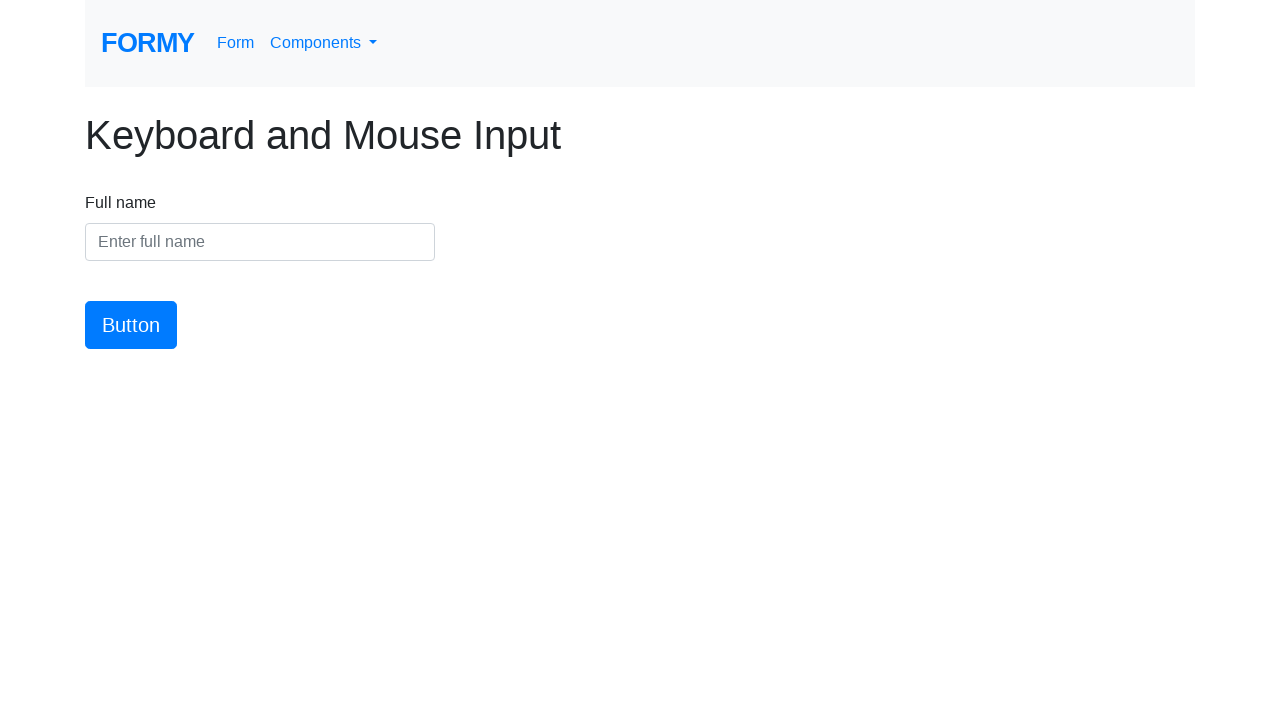

Clicked on the name input field at (260, 242) on #name
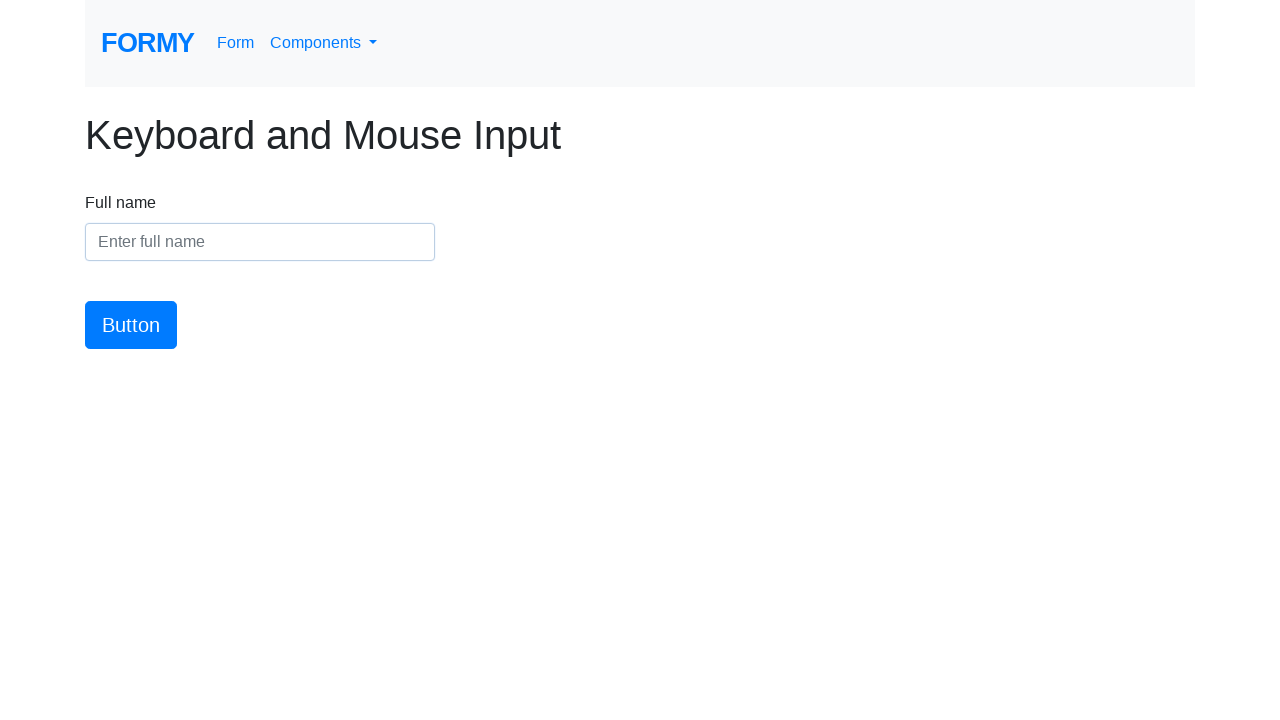

Entered 'mahek omshree' into the name field on #name
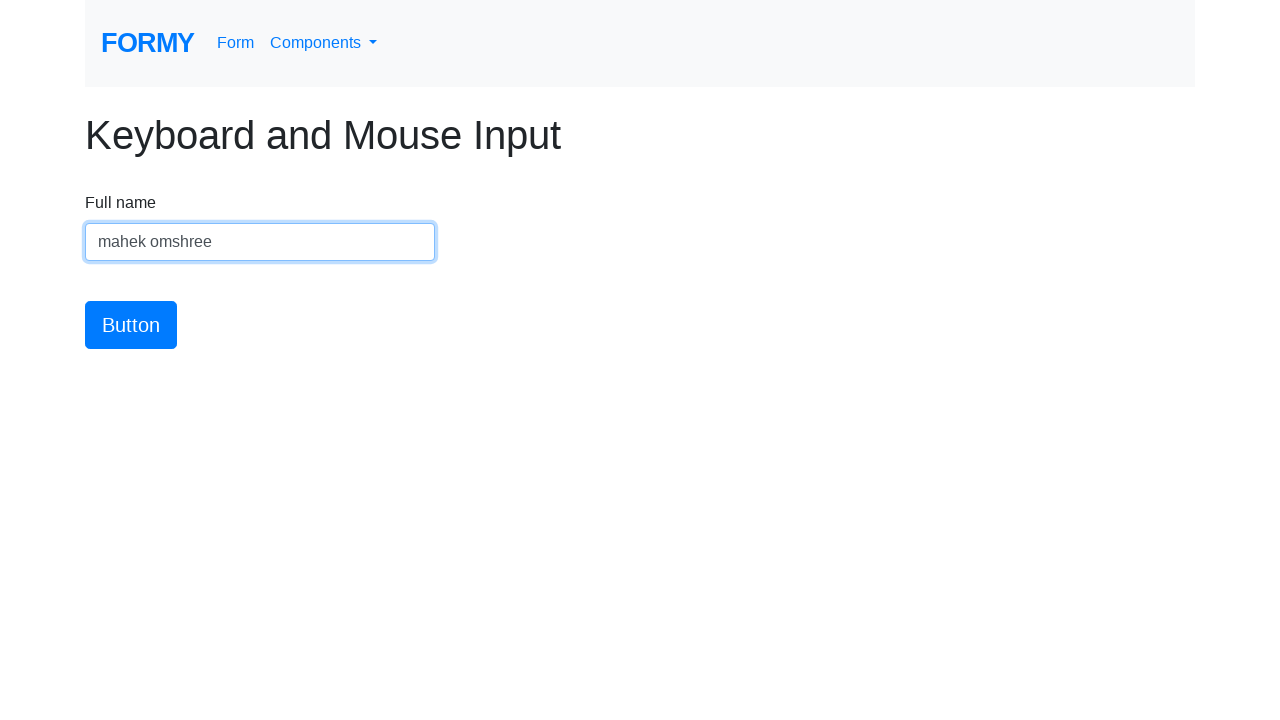

Clicked the submit button at (131, 325) on #button
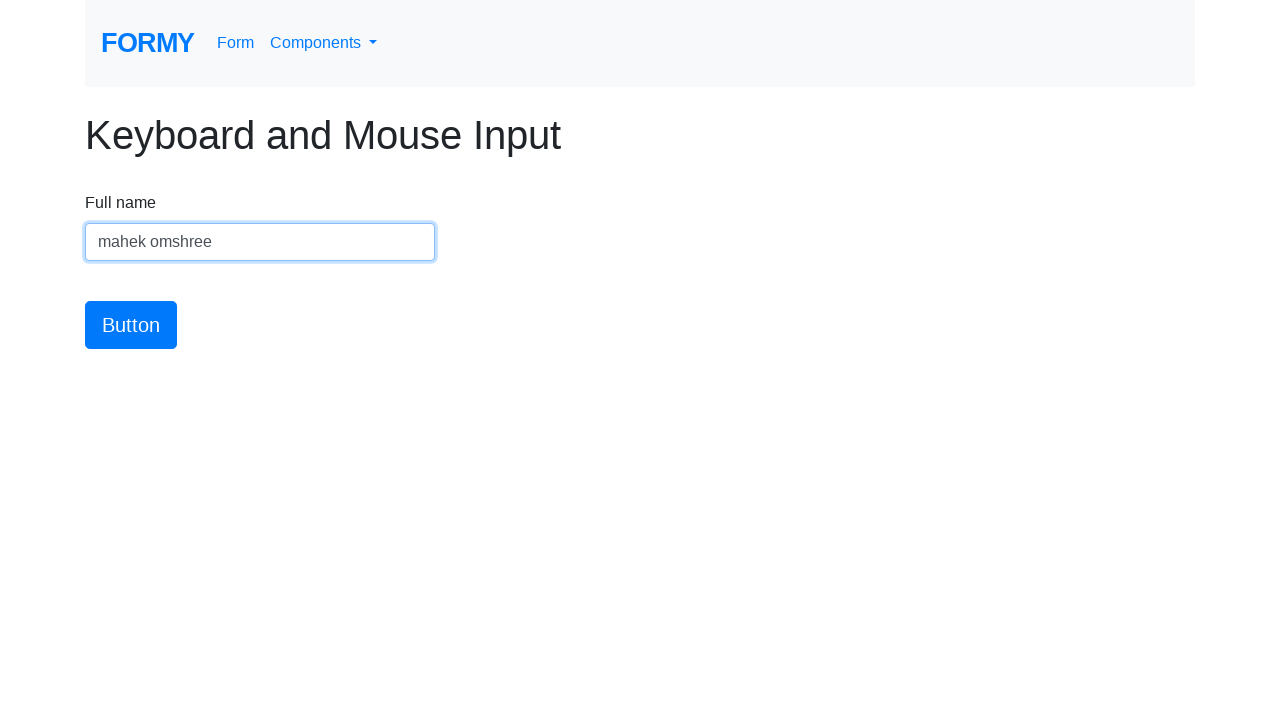

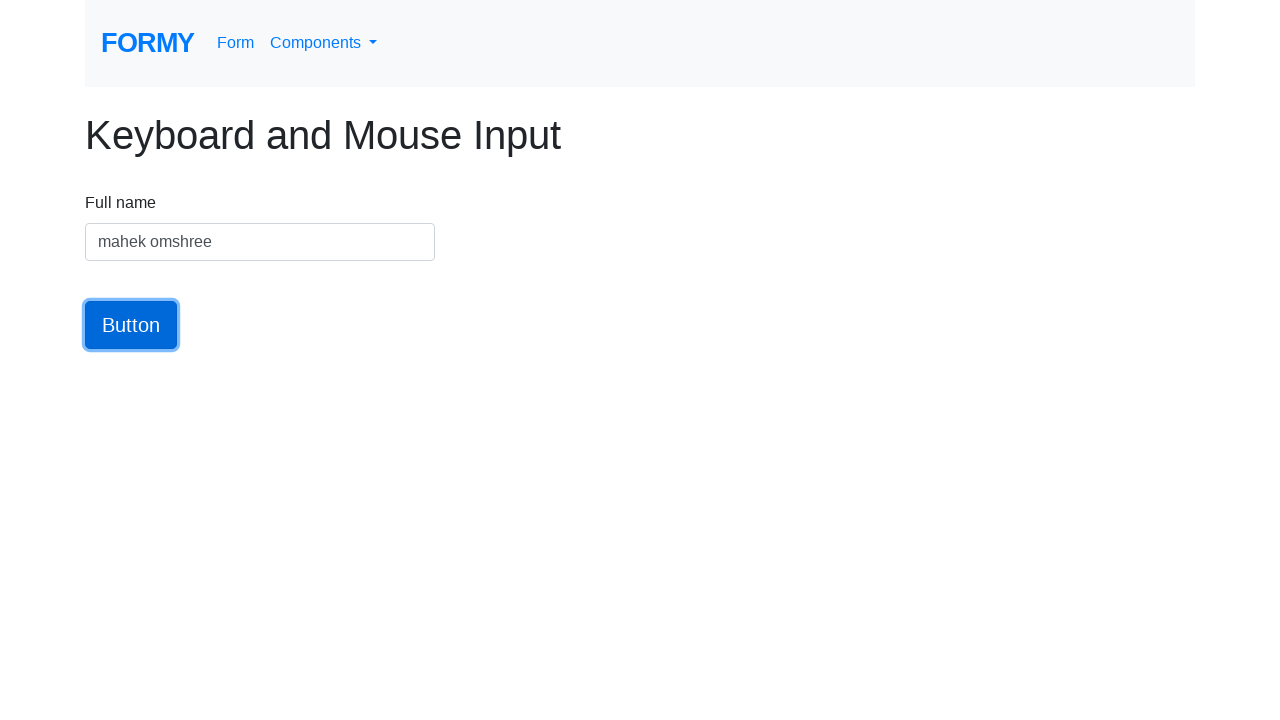